Tests keyboard operation by navigating to Flipkart and pressing the Escape key to dismiss the login popup modal that appears on page load.

Starting URL: https://www.flipkart.com/

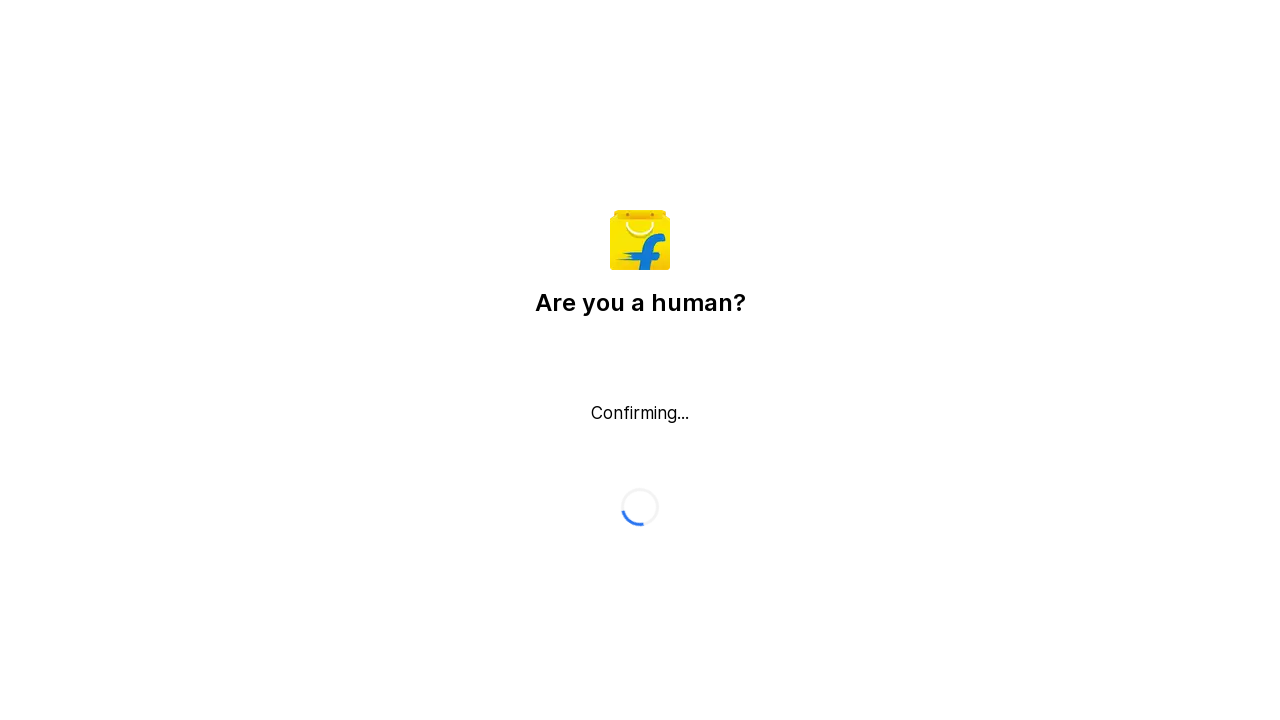

Pressed Escape key to dismiss the login popup modal
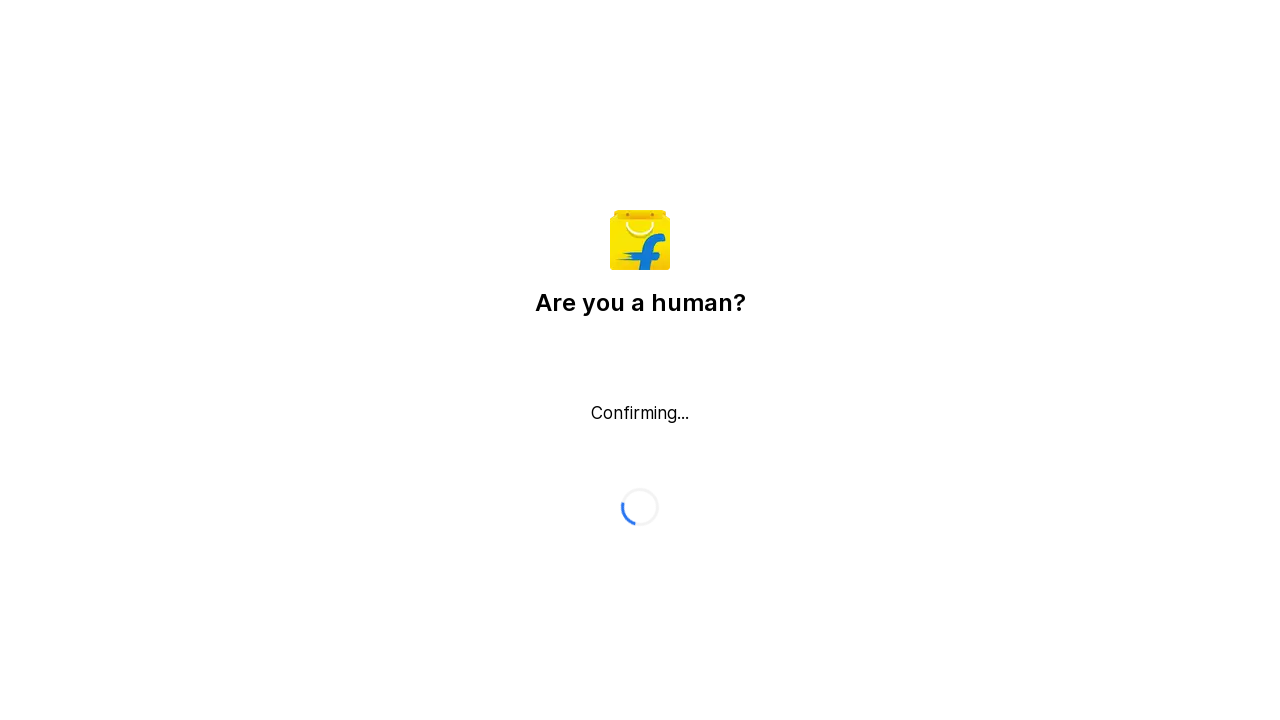

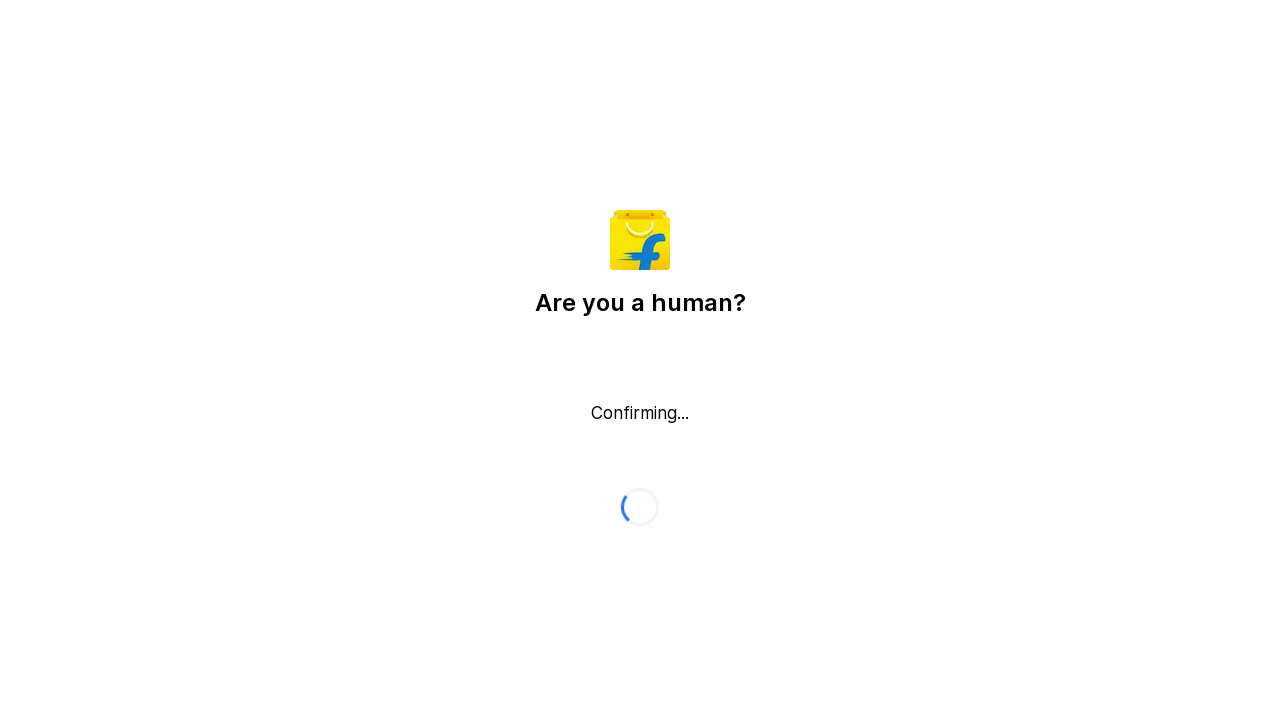